Tests selecting a customer name from the dropdown menu

Starting URL: https://www.globalsqa.com/angularJs-protractor/BankingProject/#/login

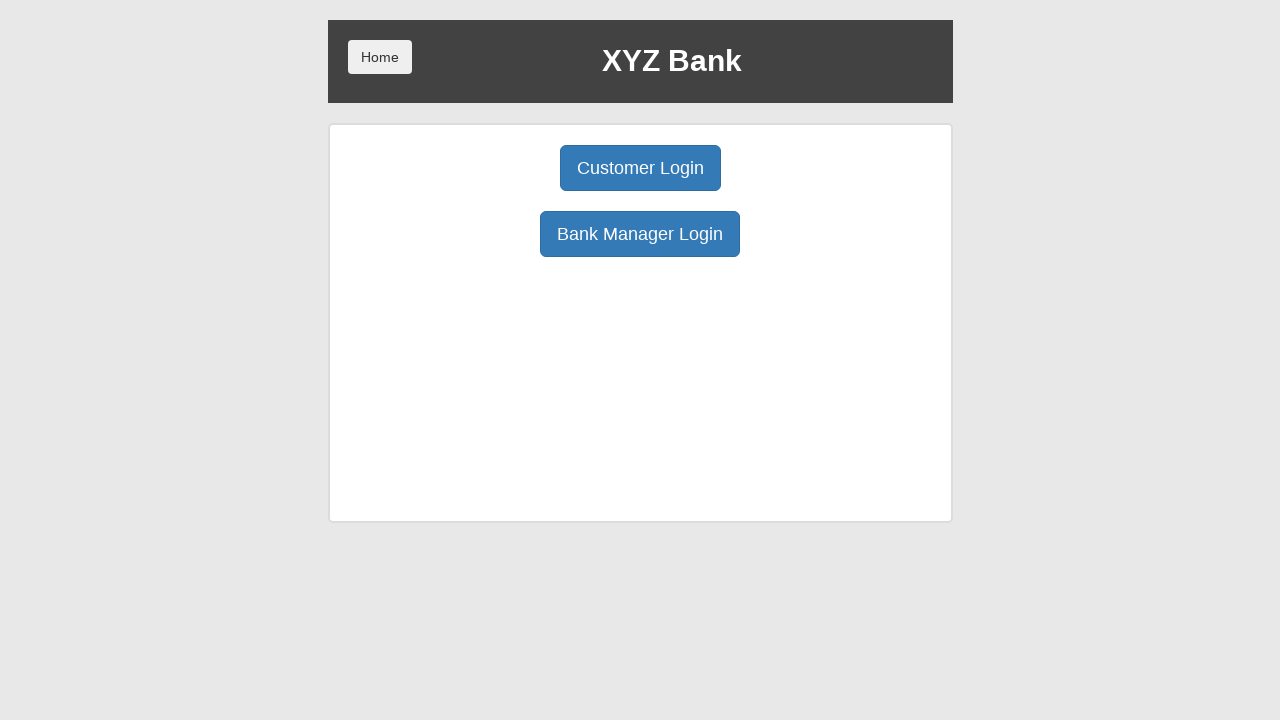

Clicked Customer Login button at (640, 168) on button[ng-click='customer()']
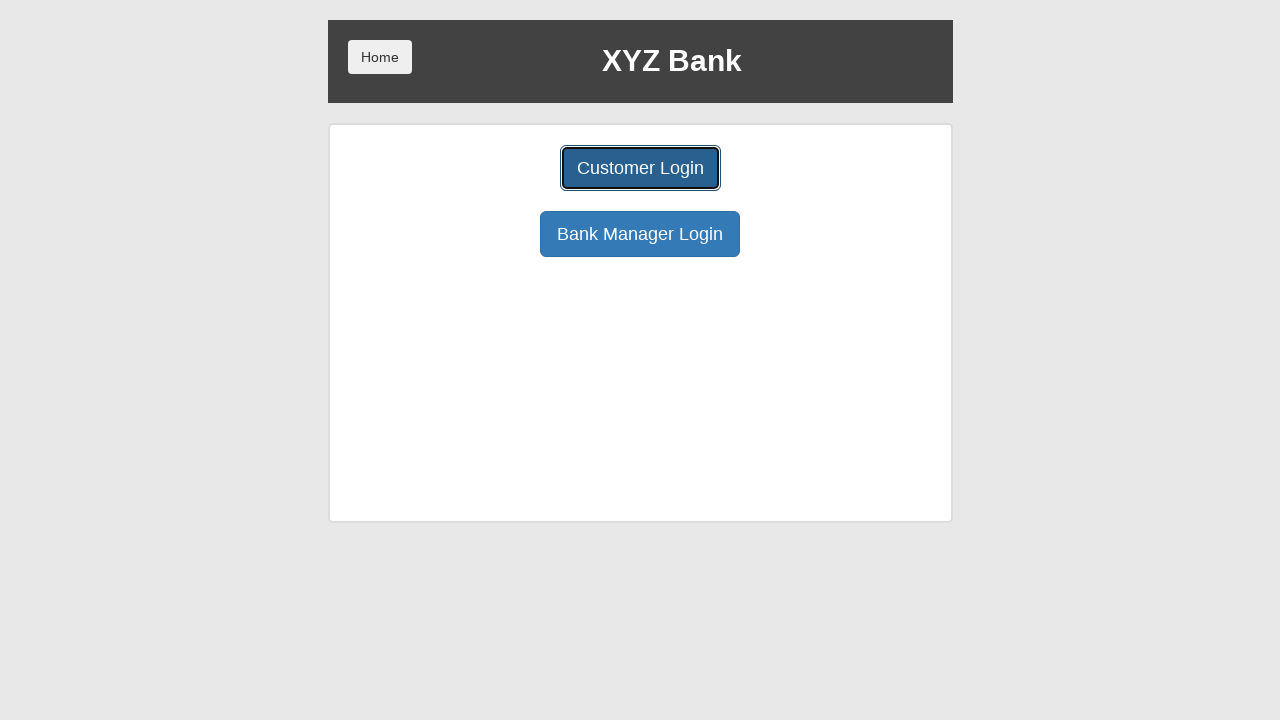

Clicked customer dropdown menu at (640, 187) on #userSelect
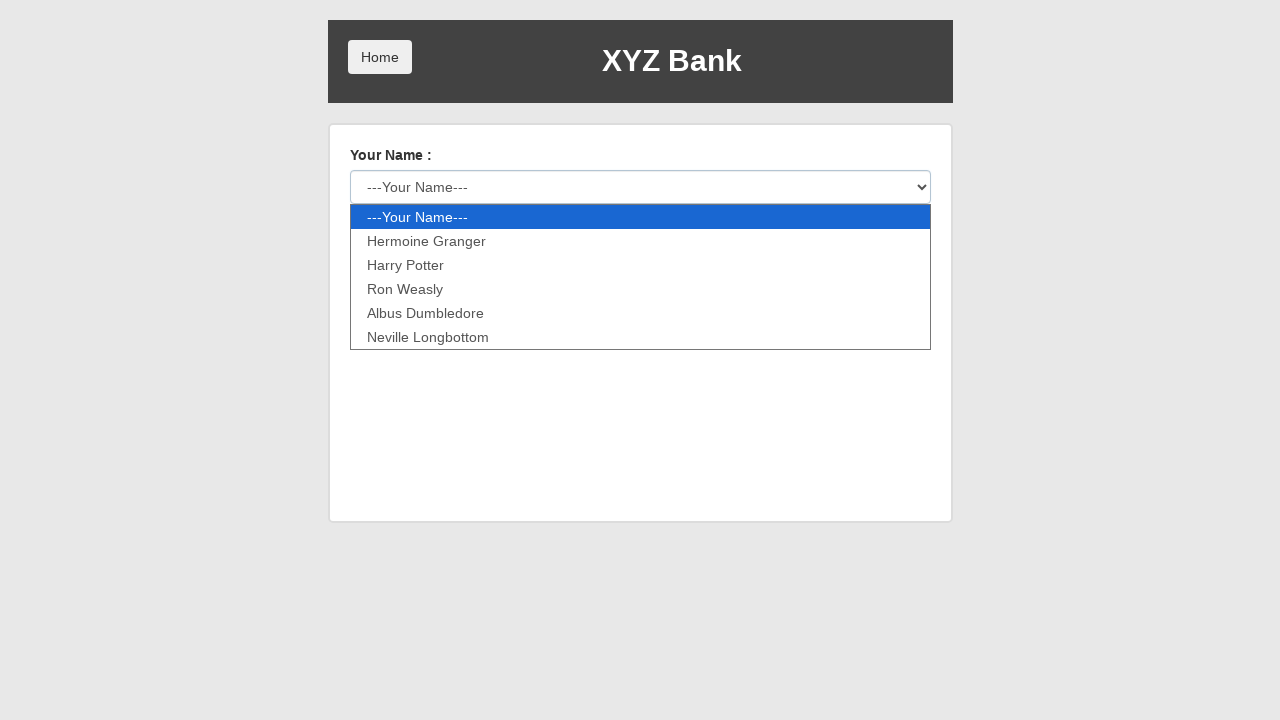

Selected 'Harry Potter' from customer dropdown on #userSelect
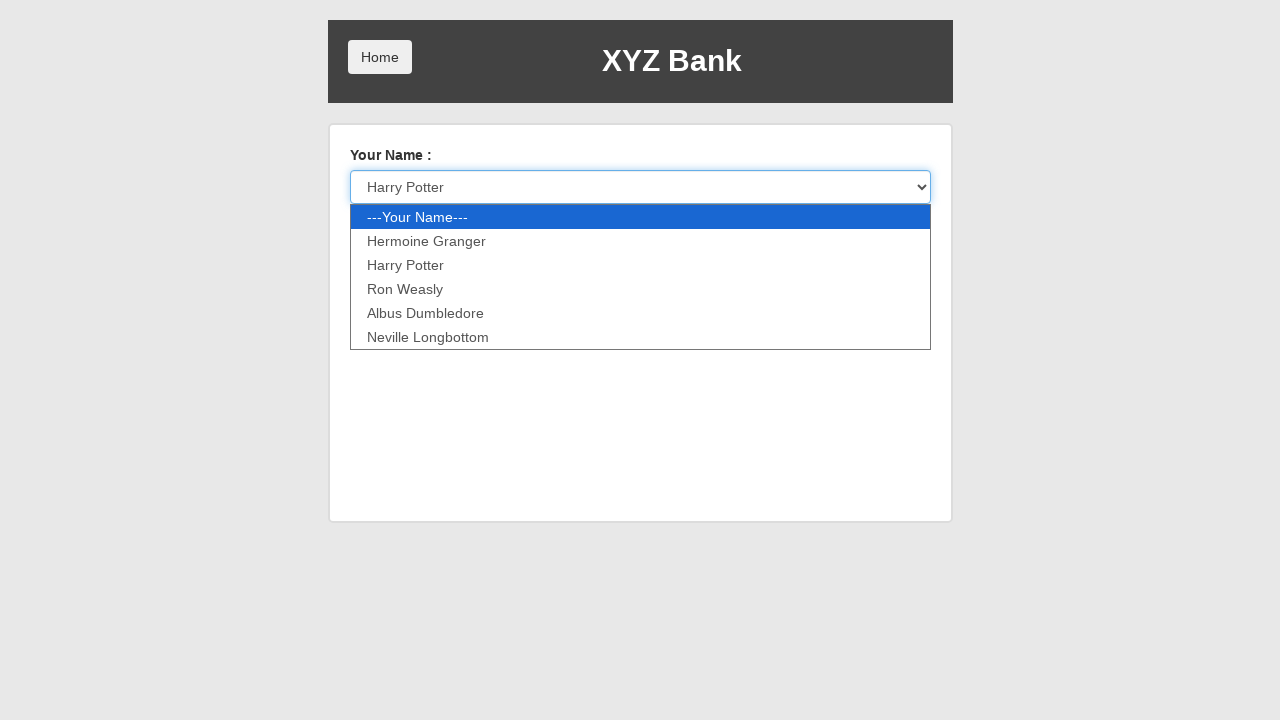

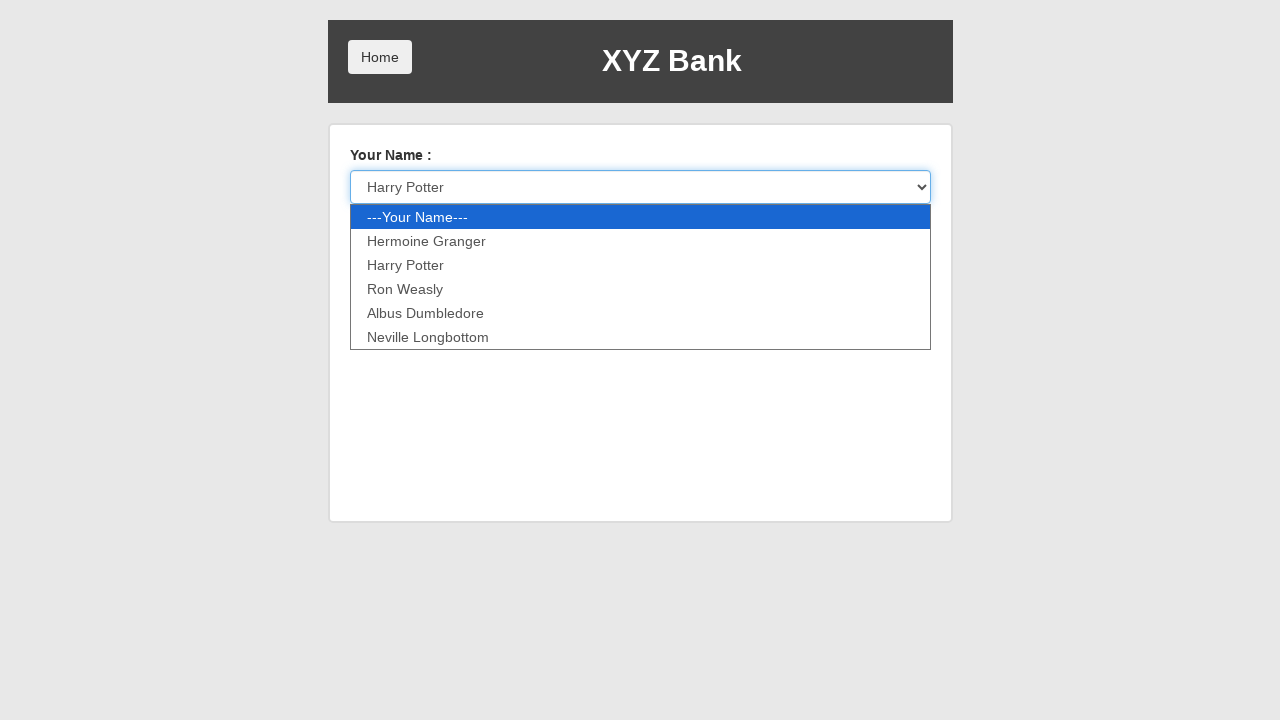